Tests dynamic checkbox controls by toggling visibility and interacting with a checkbox that appears and disappears

Starting URL: https://v1.training-support.net/selenium/dynamic-controls

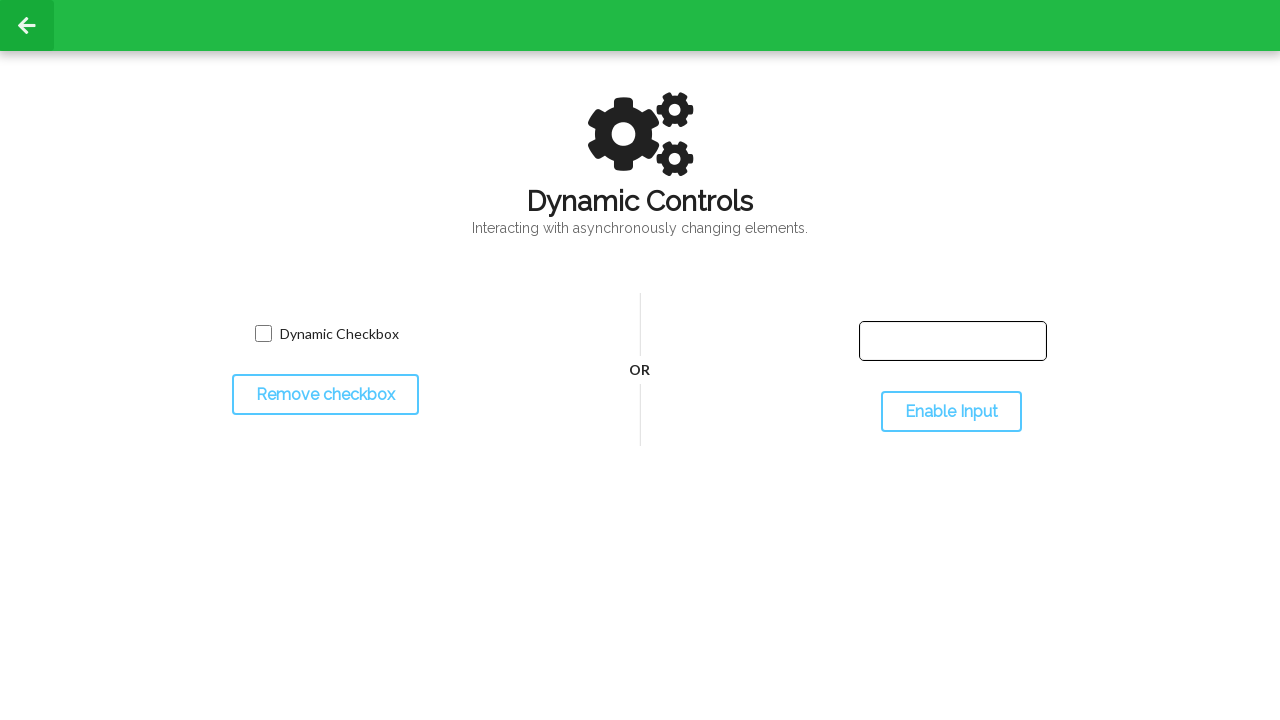

Clicked toggle button to hide checkbox at (325, 395) on #toggleCheckbox
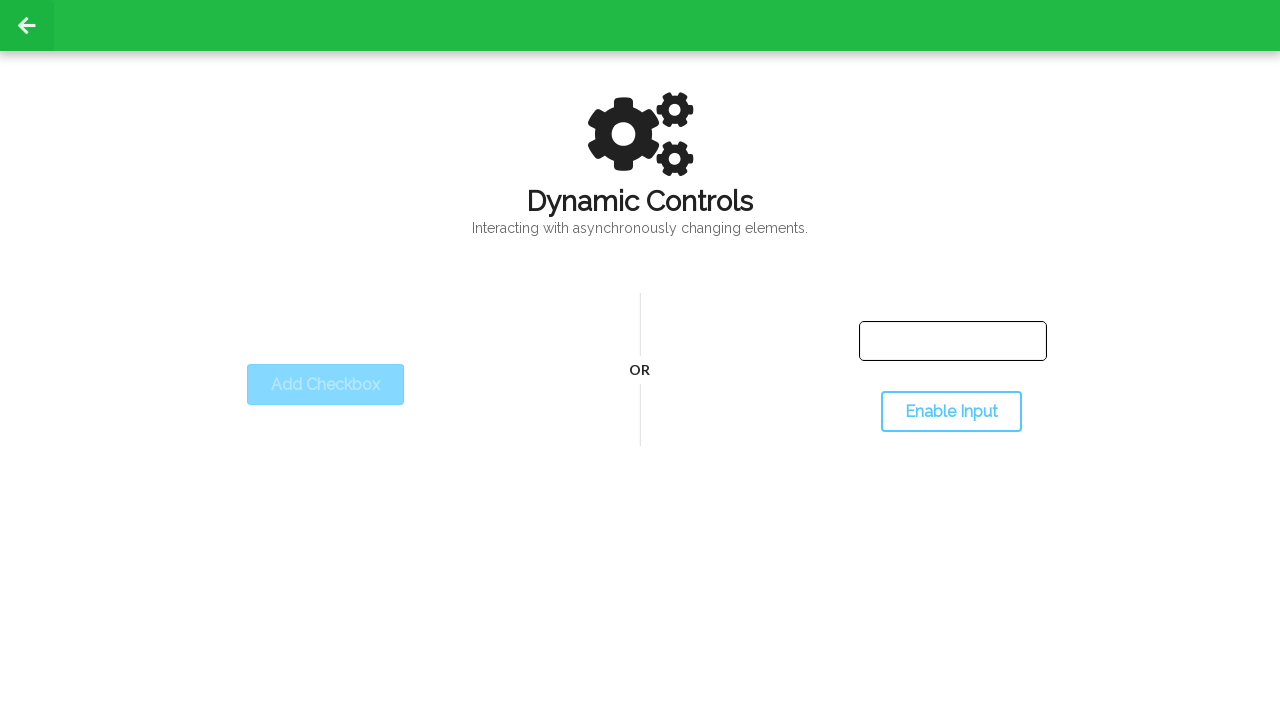

Checkbox became hidden
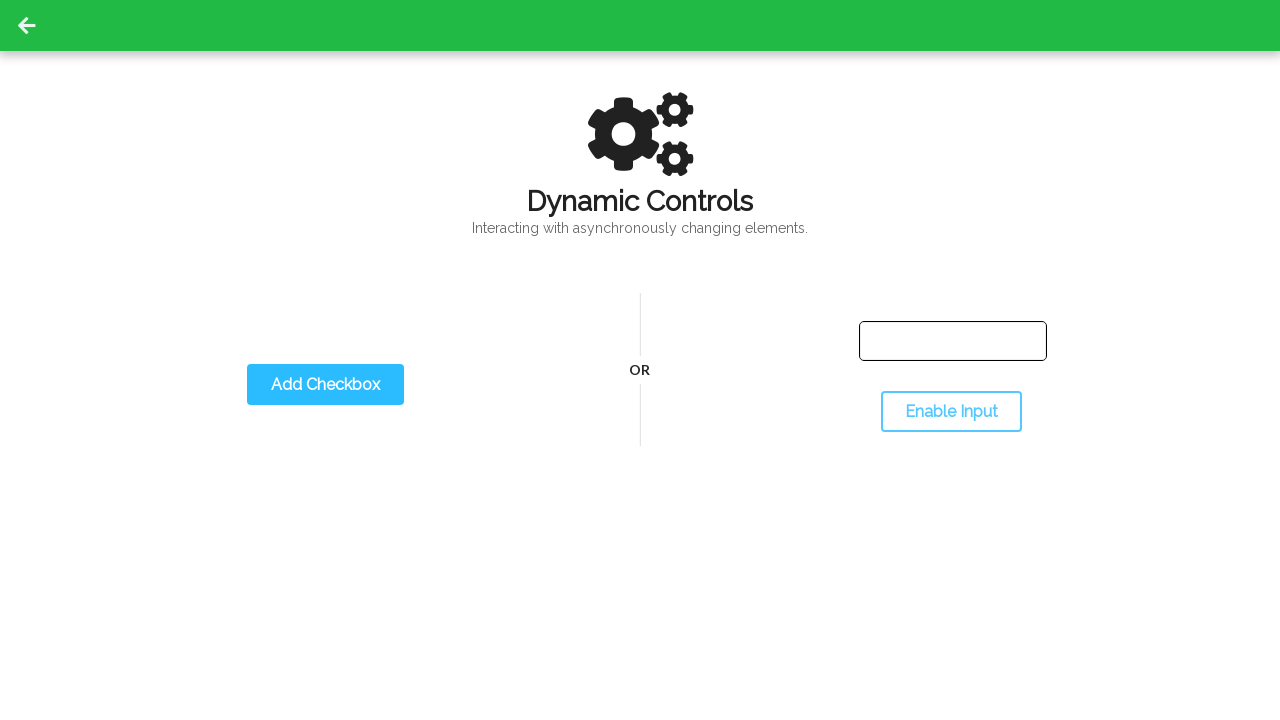

Clicked toggle button to show checkbox at (325, 385) on #toggleCheckbox
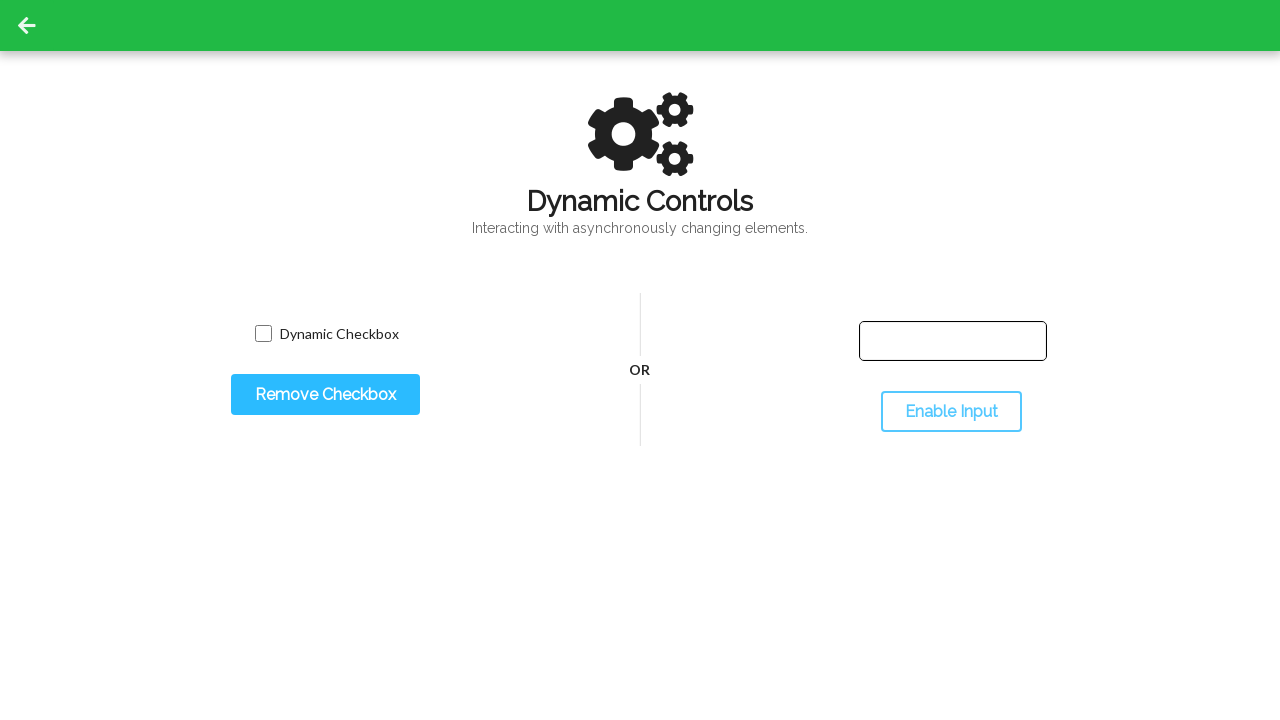

Checkbox became visible
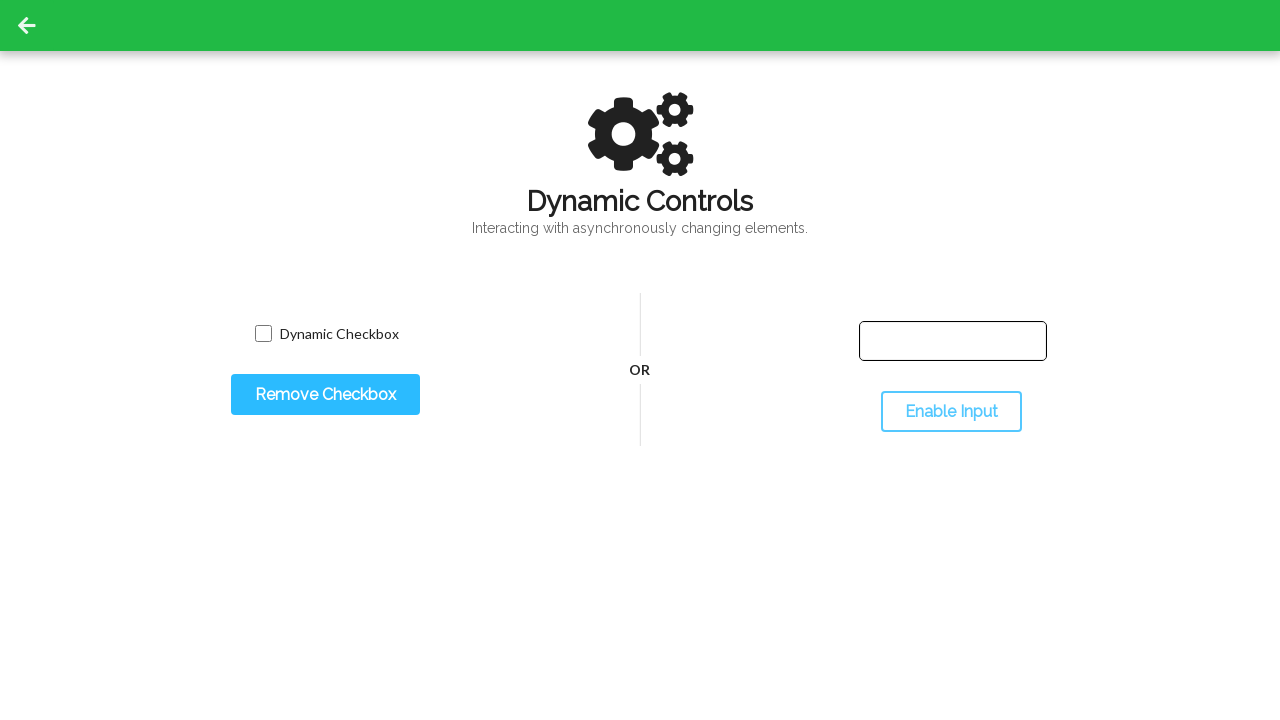

Clicked checkbox to select it at (263, 334) on #dynamicCheckbox
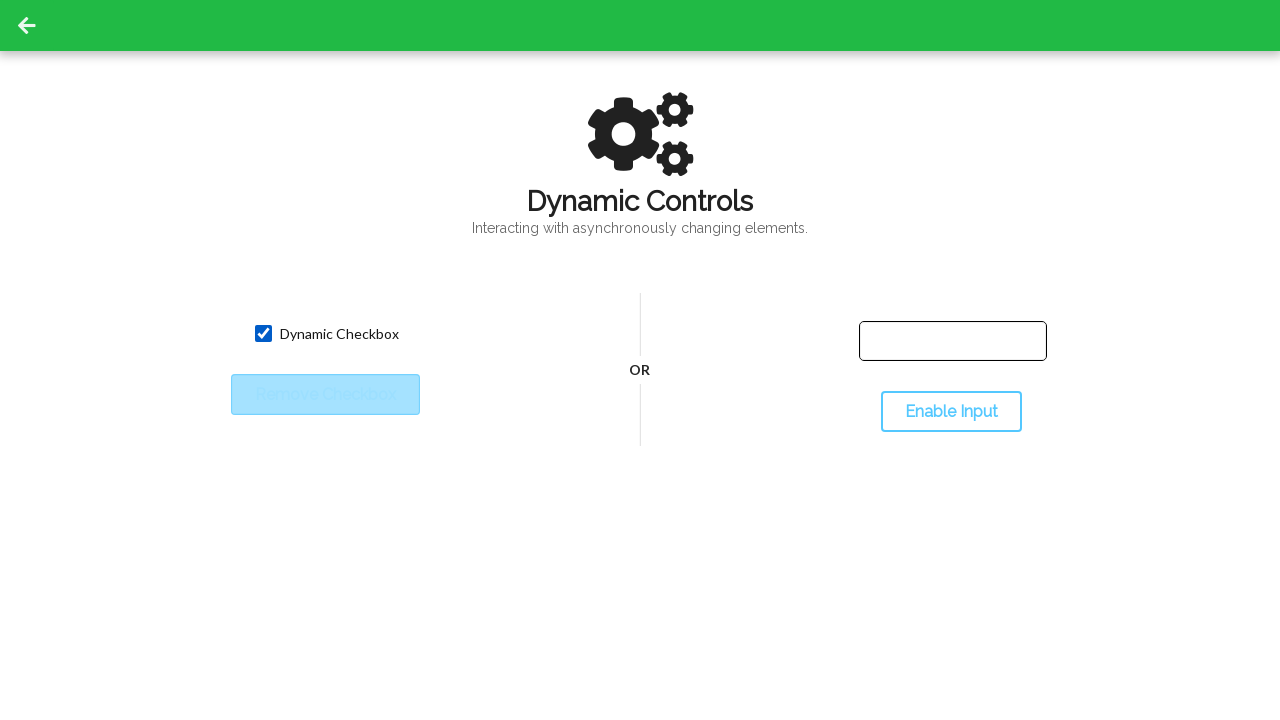

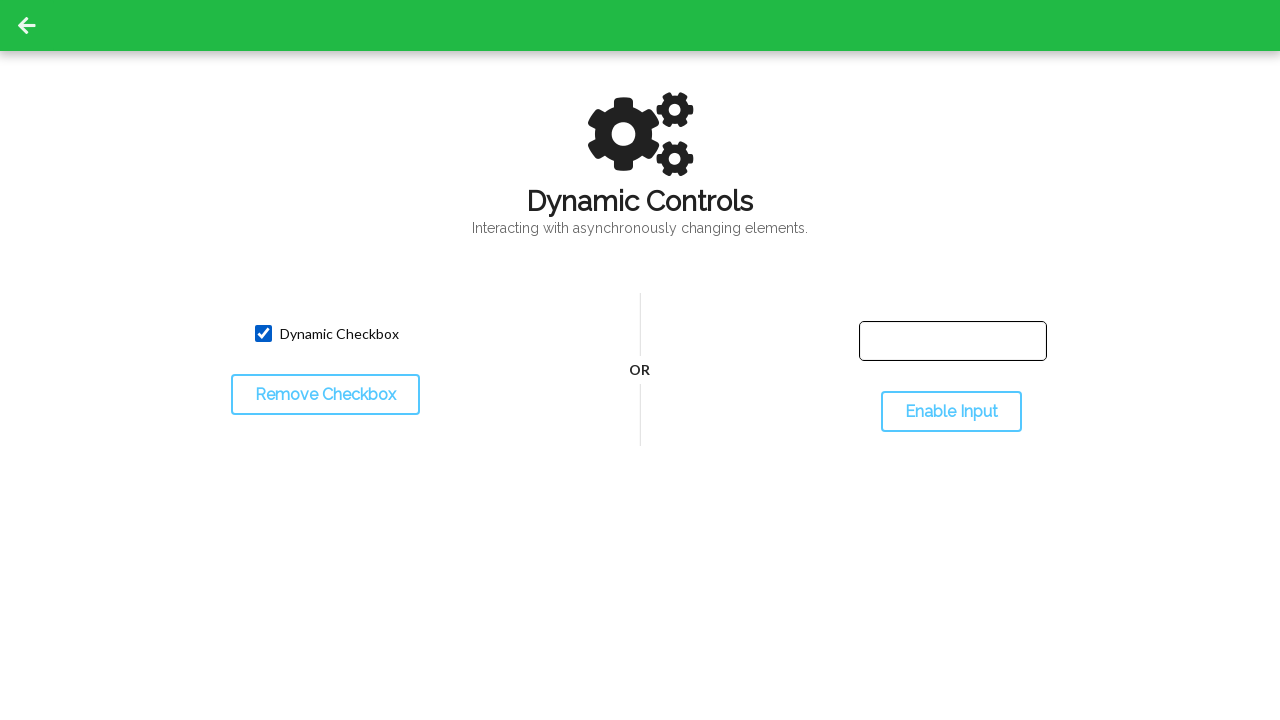